Tests drag and drop functionality by dragging an element from source to destination using the dragAndDrop method

Starting URL: https://jqueryui.com/droppable/

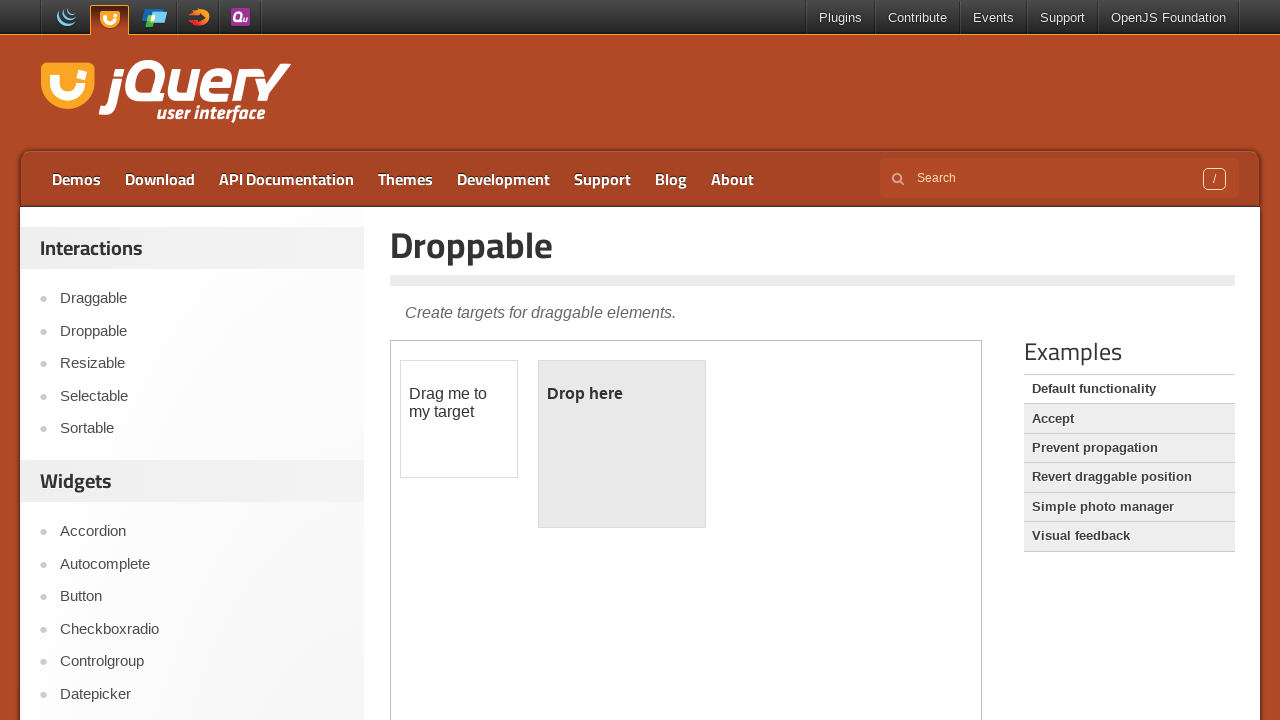

Located iframe containing drag and drop demo
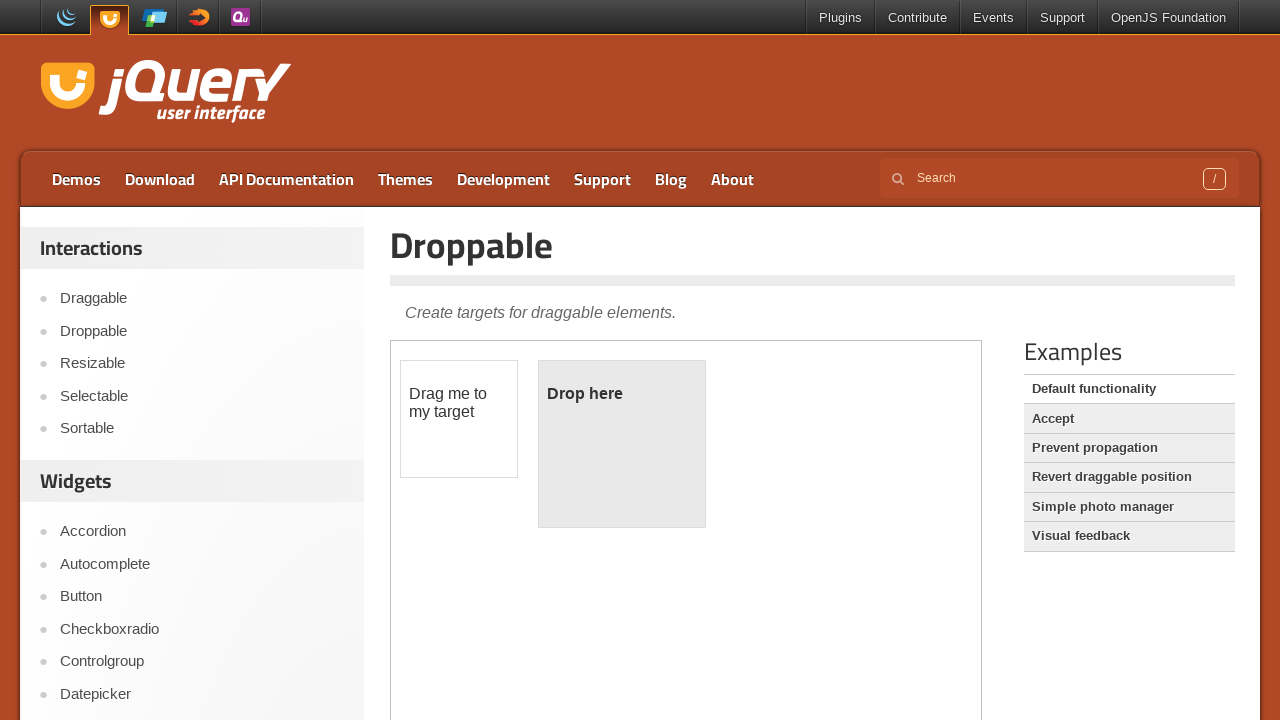

Located draggable source element
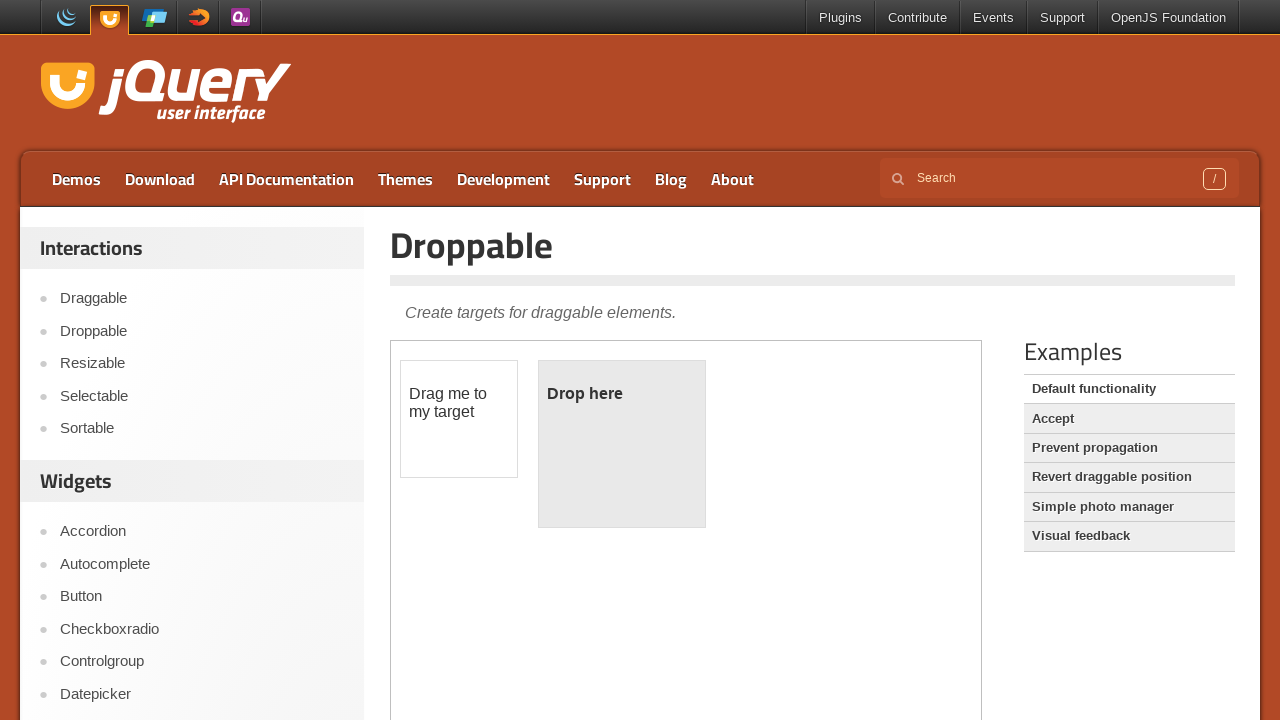

Located droppable destination element
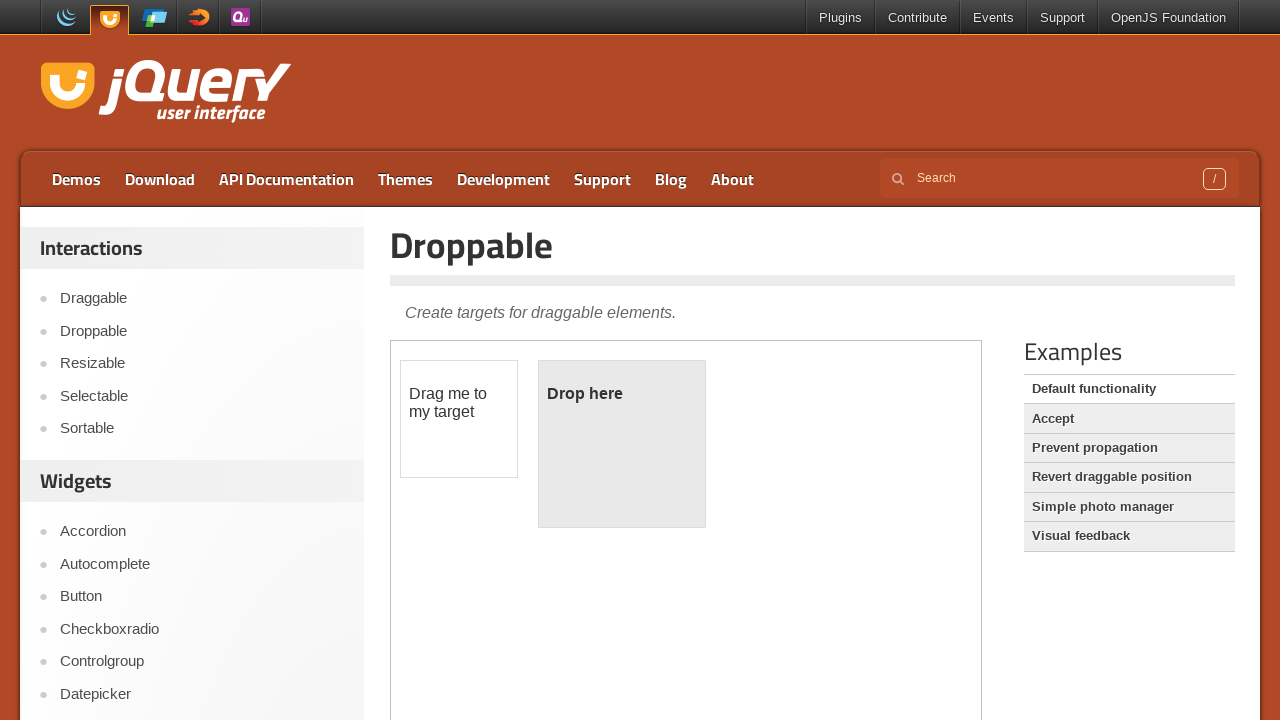

Dragged element from source to destination at (622, 444)
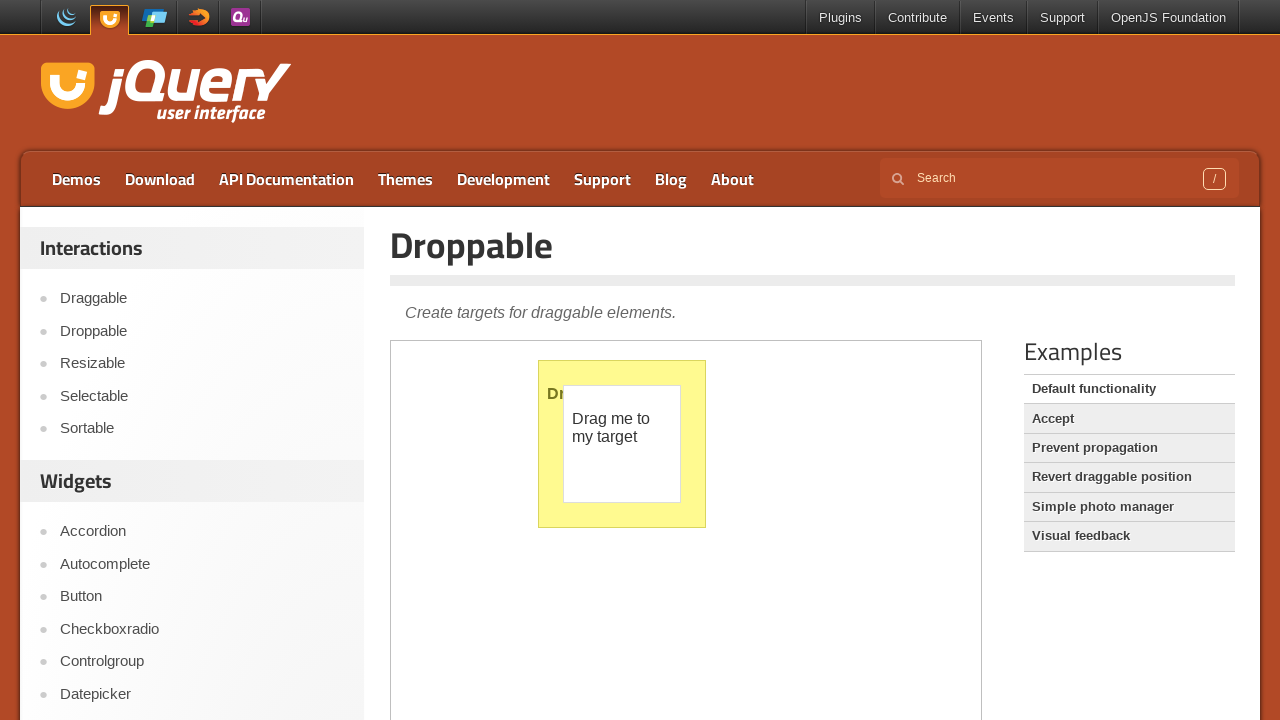

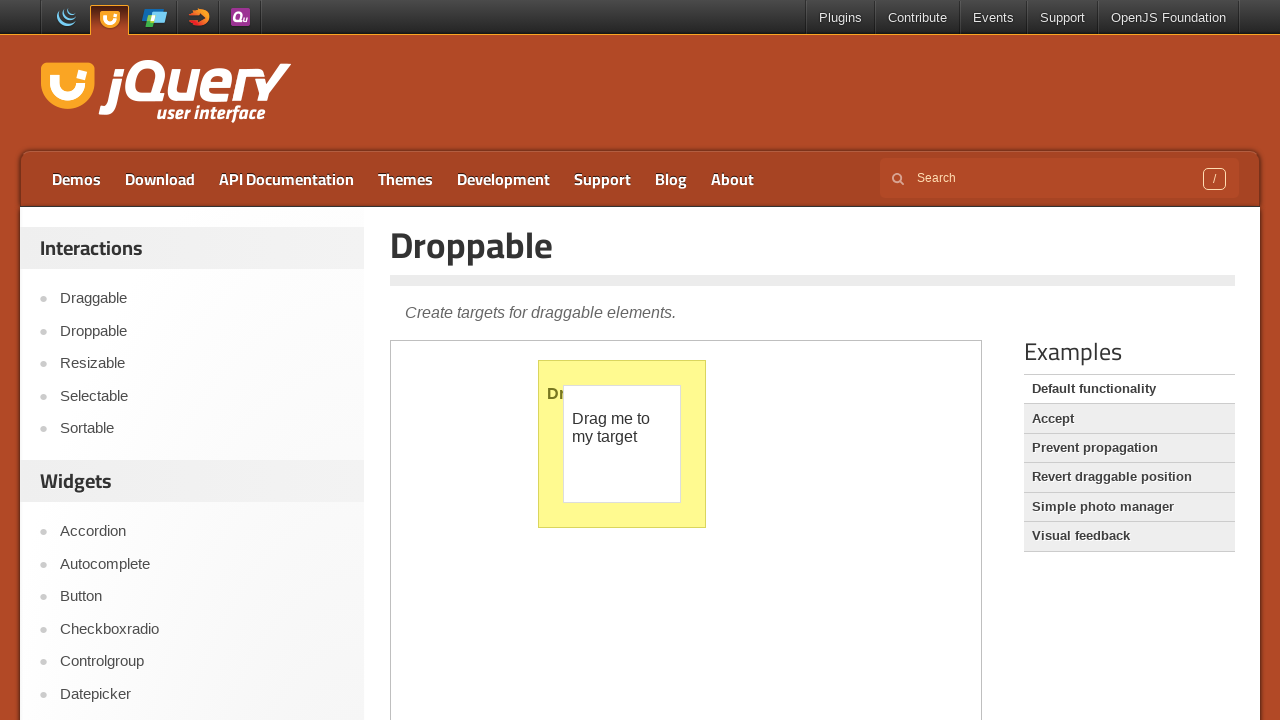